Tests JavaScript prompt dialog by entering text and accepting the prompt

Starting URL: https://the-internet.herokuapp.com/javascript_alerts

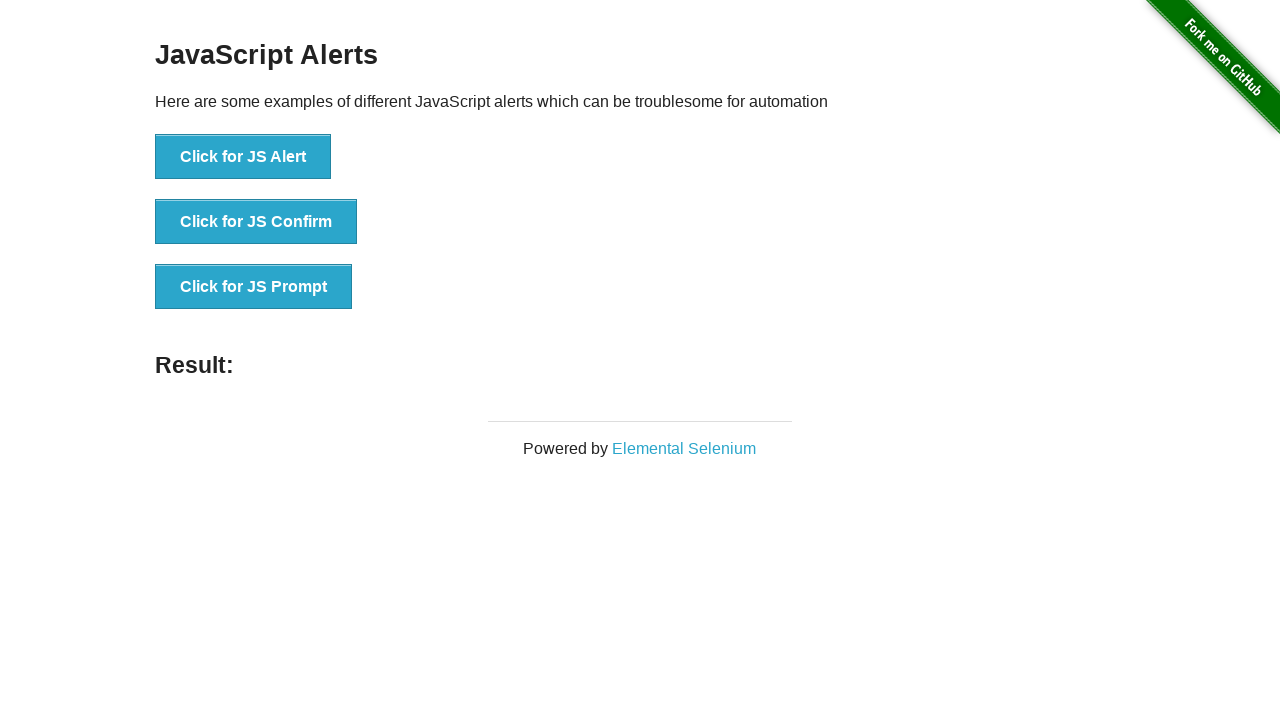

Set up dialog handler to accept prompt with text
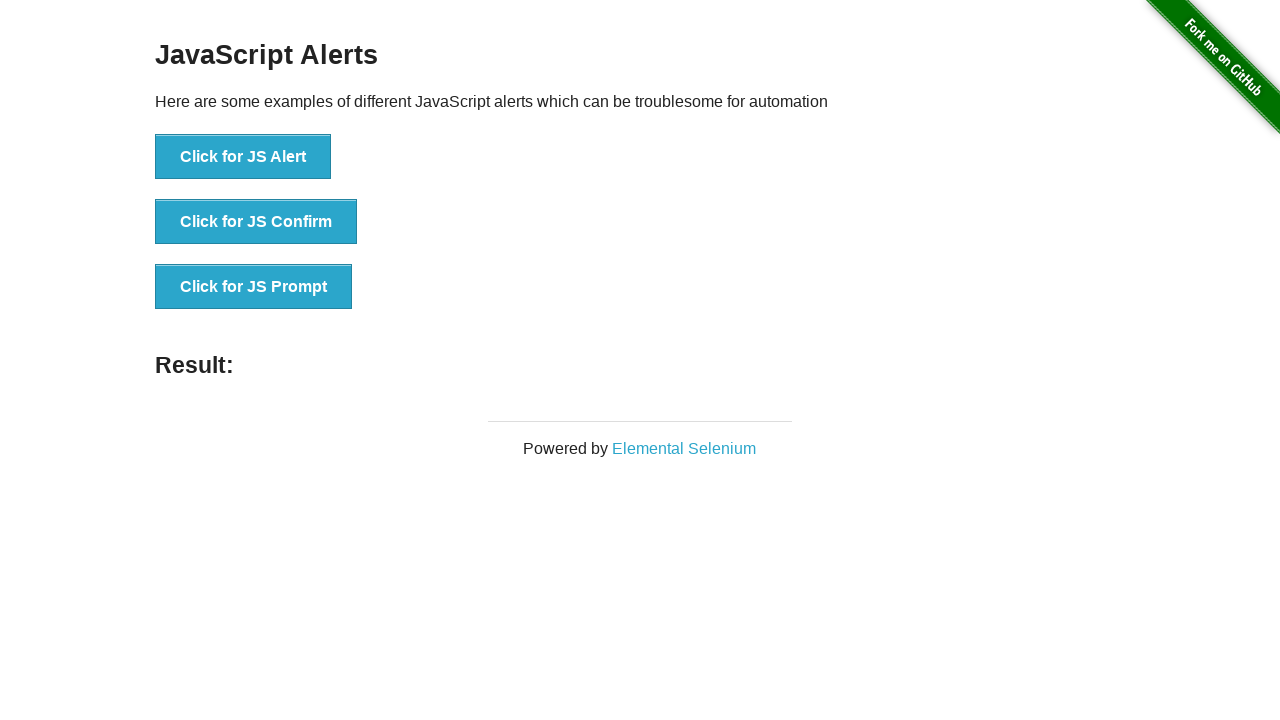

Clicked JavaScript prompt button at (254, 287) on button[onclick="jsPrompt()"]
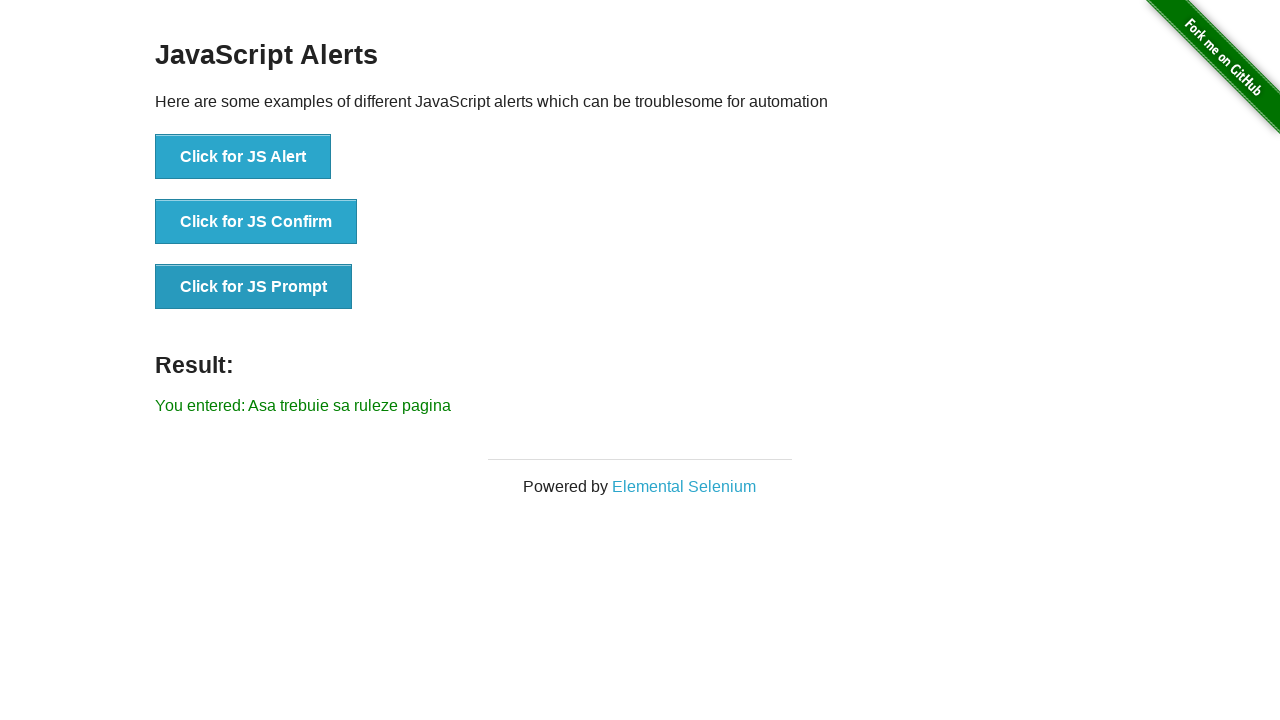

Result message appeared after accepting prompt
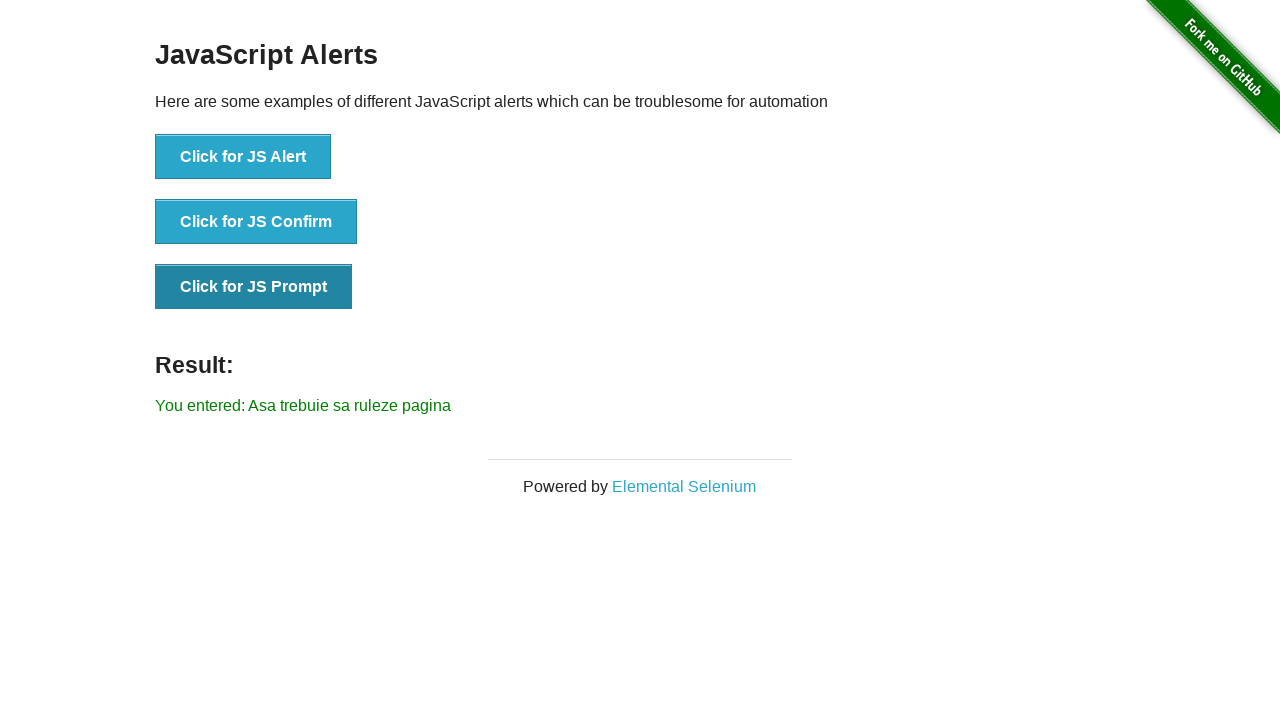

Verified entered text 'Asa trebuie sa ruleze pagina' is displayed in result
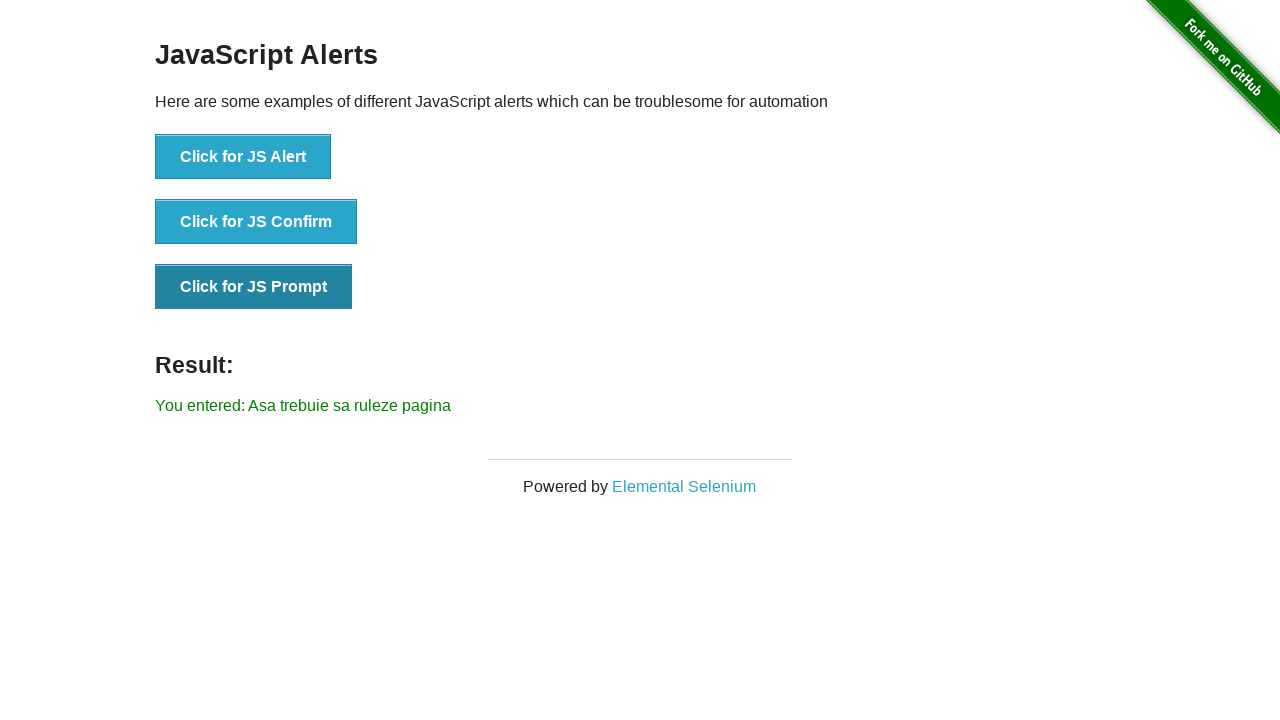

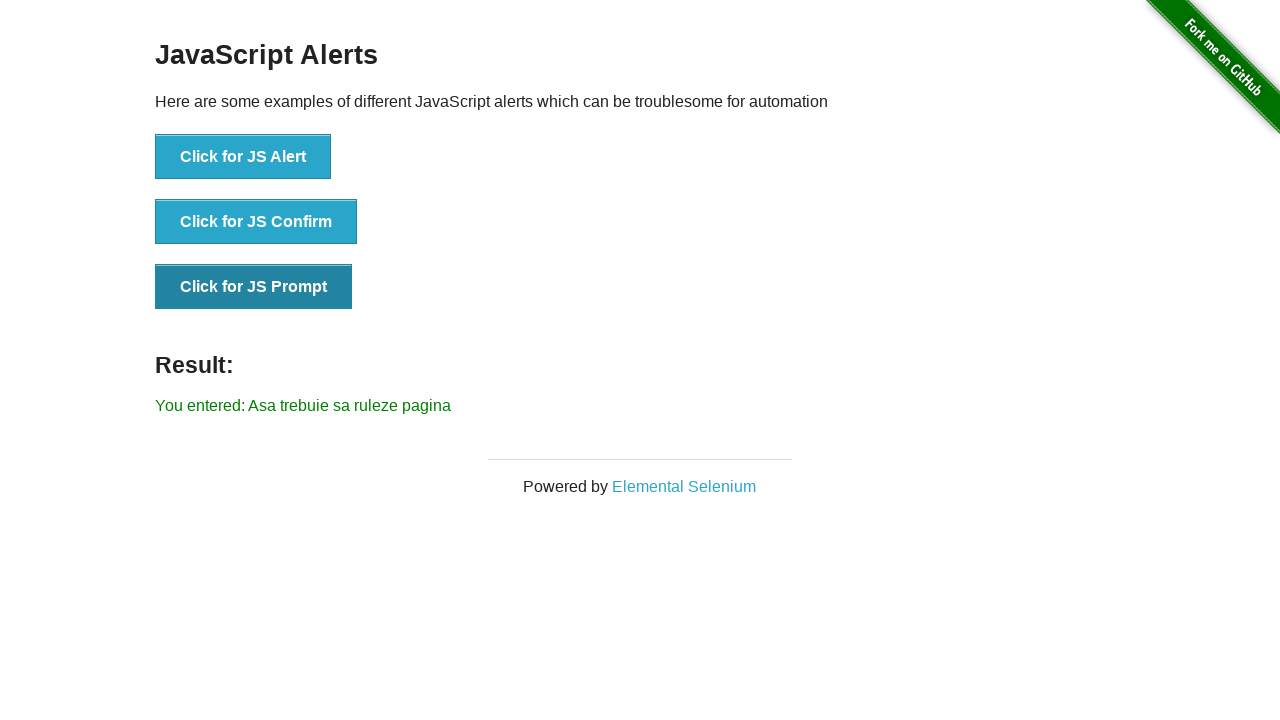